Tests jQuery UI droppable functionality by dragging an element and dropping it onto a drop target

Starting URL: http://jqueryui.com/resources/demos/droppable/default.html

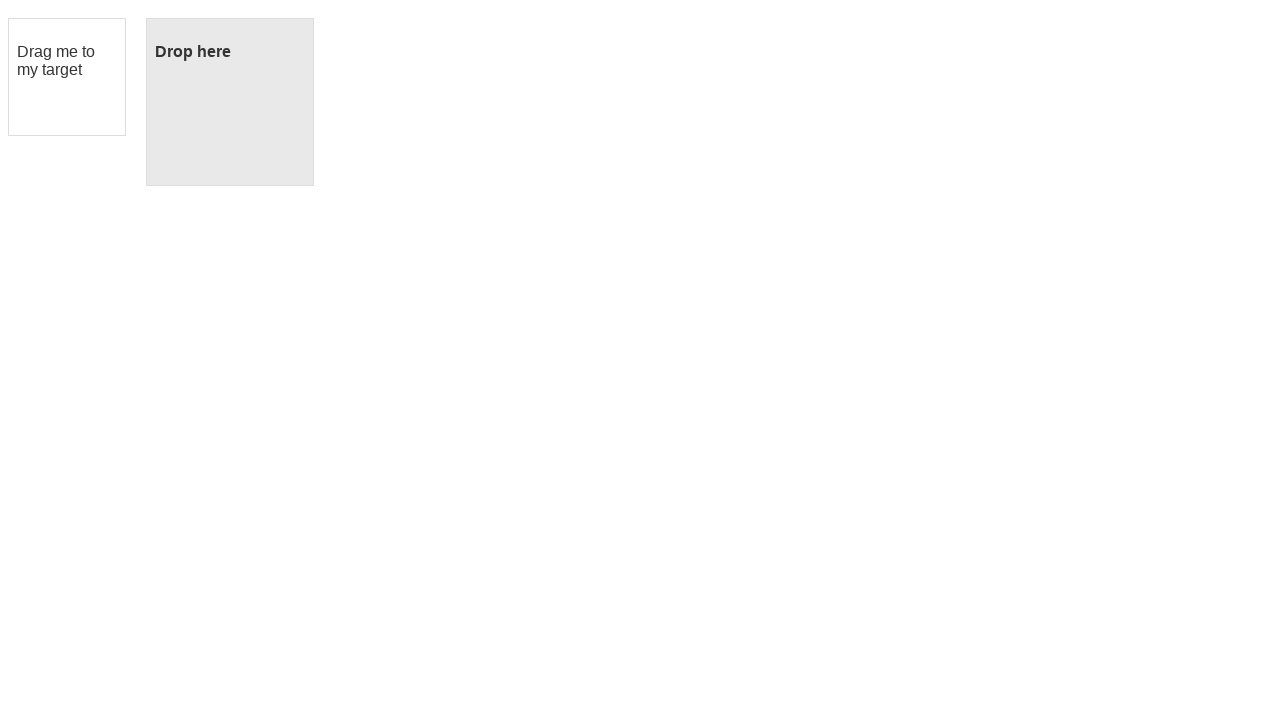

Navigated to jQuery UI droppable demo page
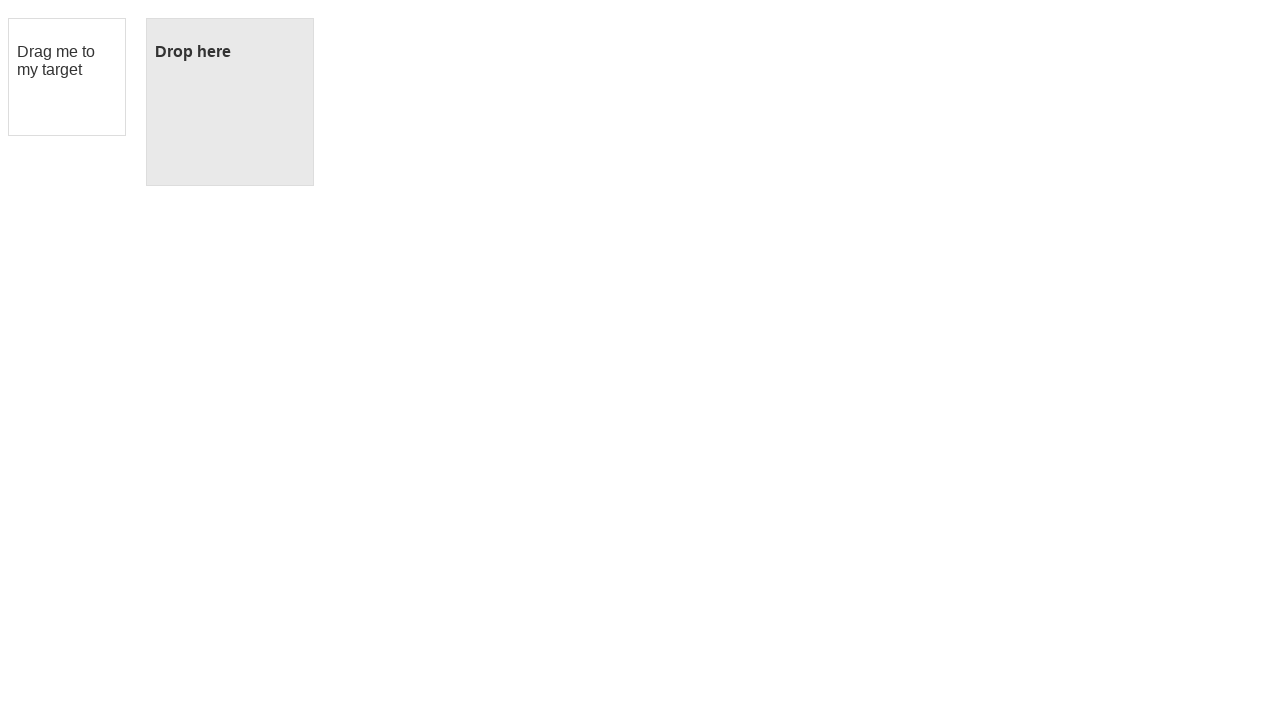

Located the draggable element
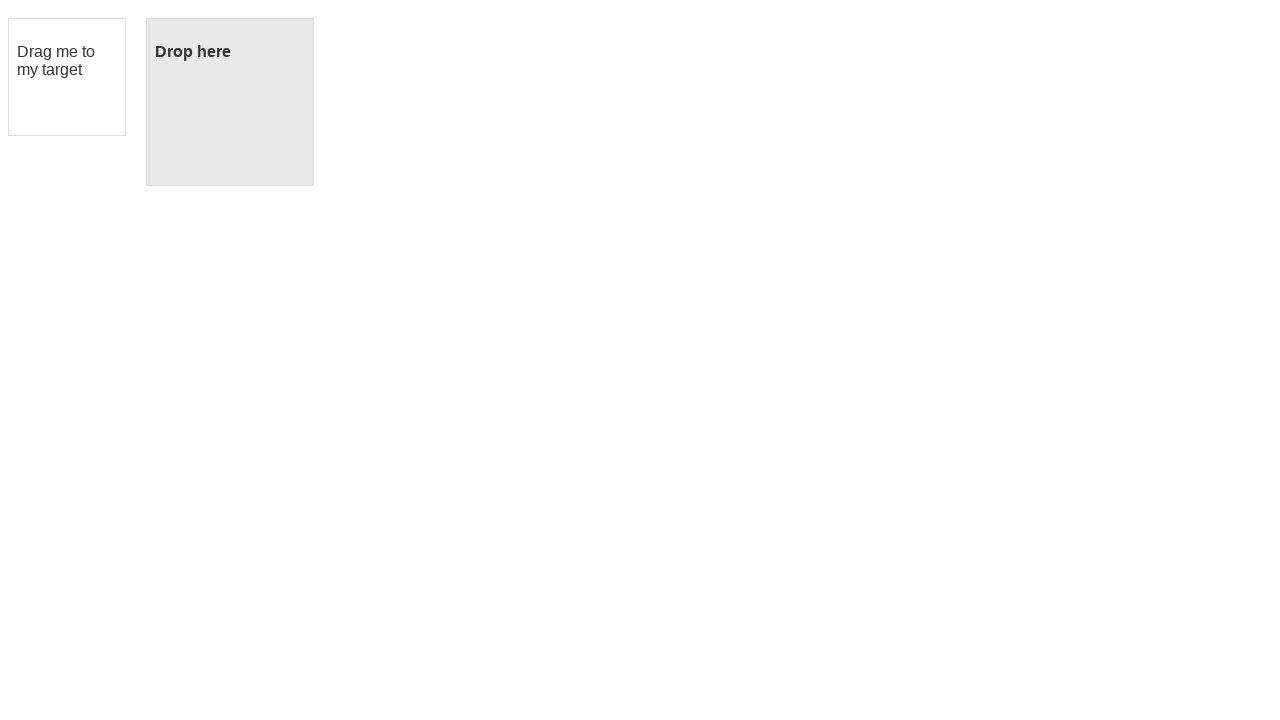

Located the droppable target element
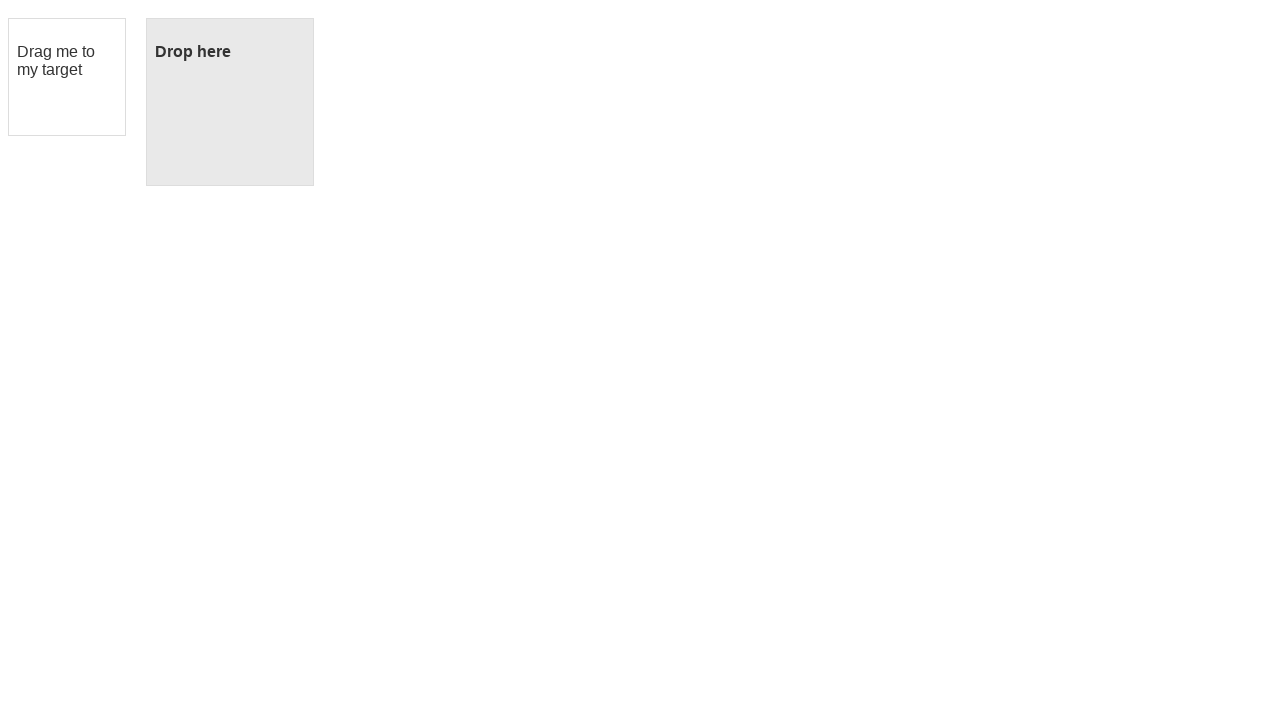

Dragged the draggable element and dropped it onto the droppable target at (230, 102)
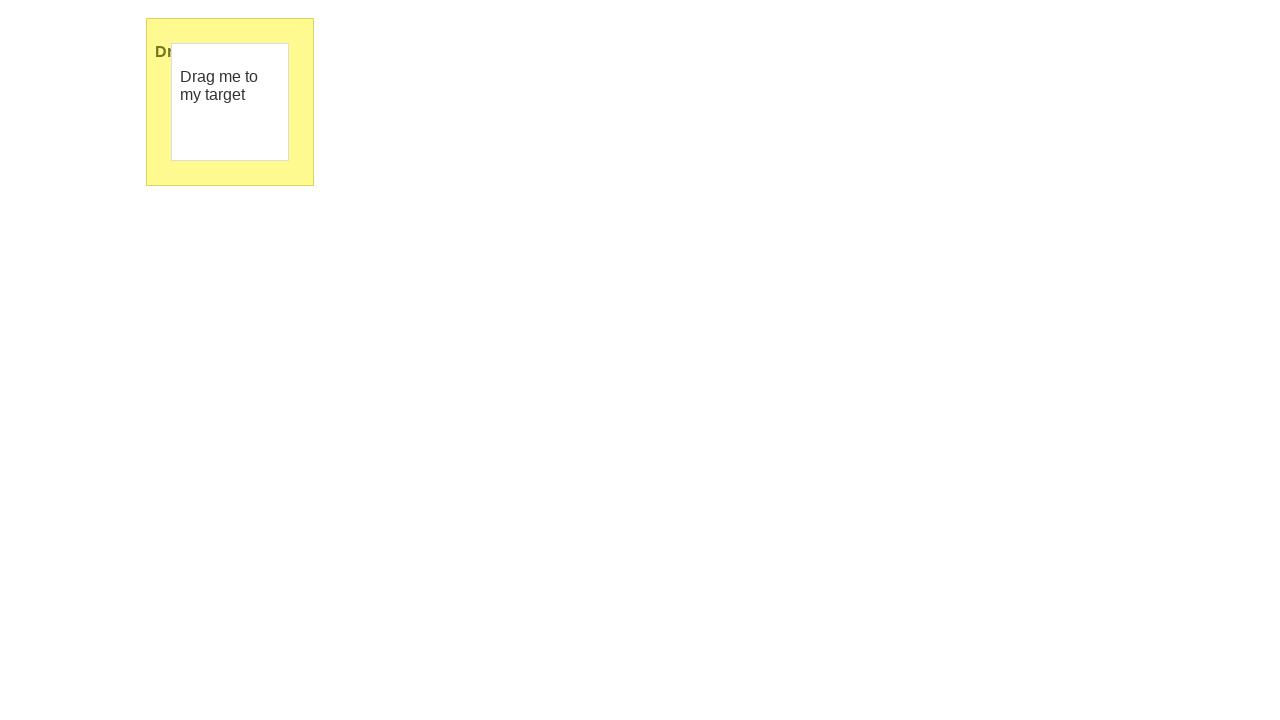

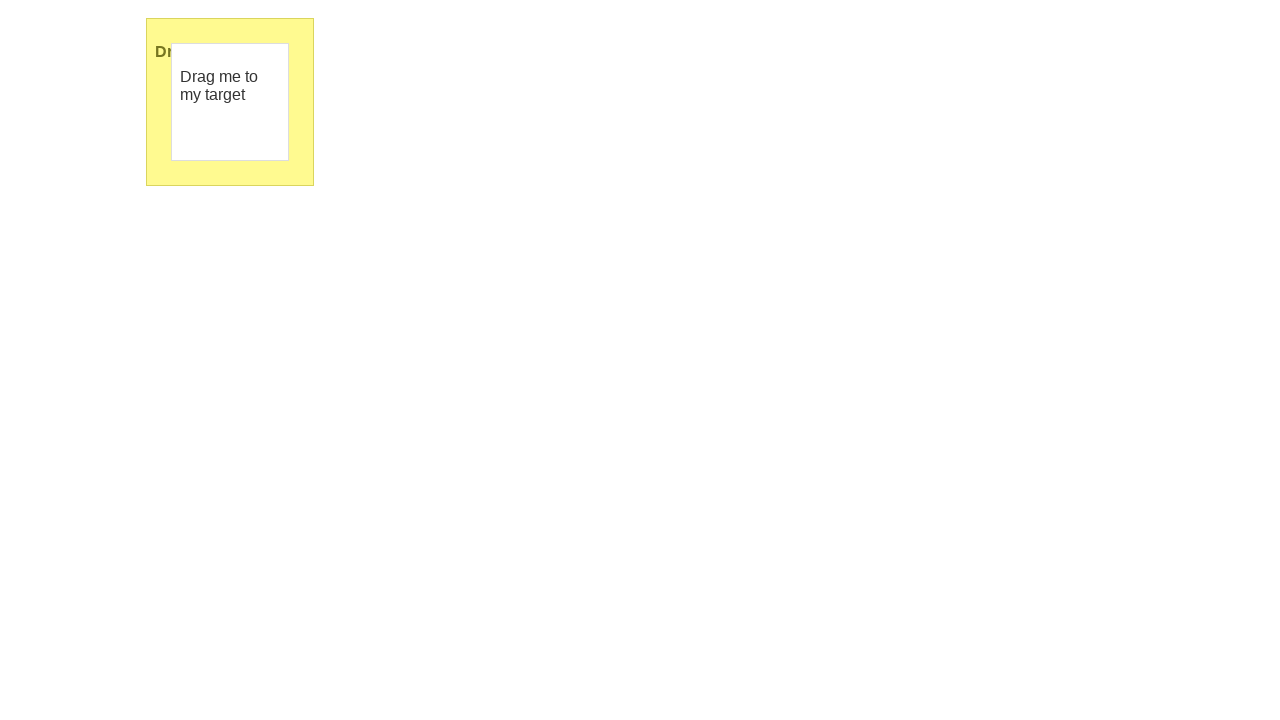